Tests window handling by clicking a link that opens a new window and switching to it

Starting URL: https://rahulshettyacademy.com/seleniumPractise/#/

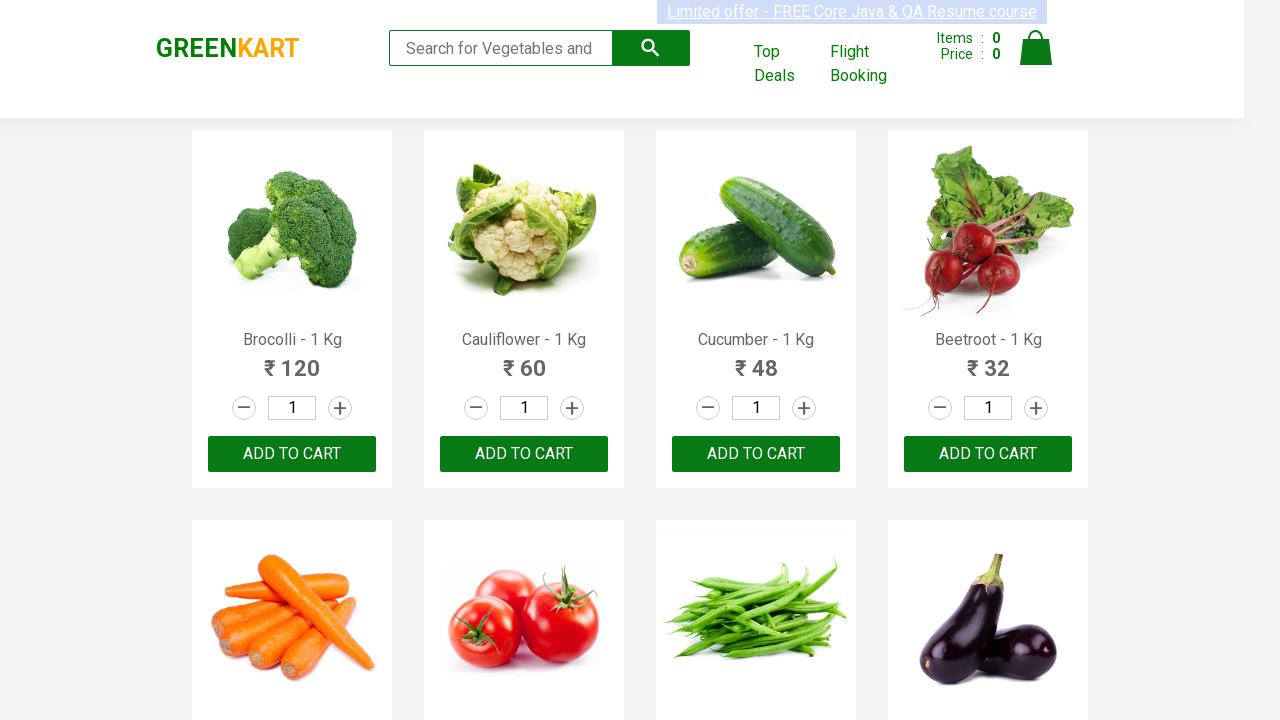

Clicked blinking text link that opens a new window at (852, 12) on xpath=//a[contains(@class,'blinkingText')]
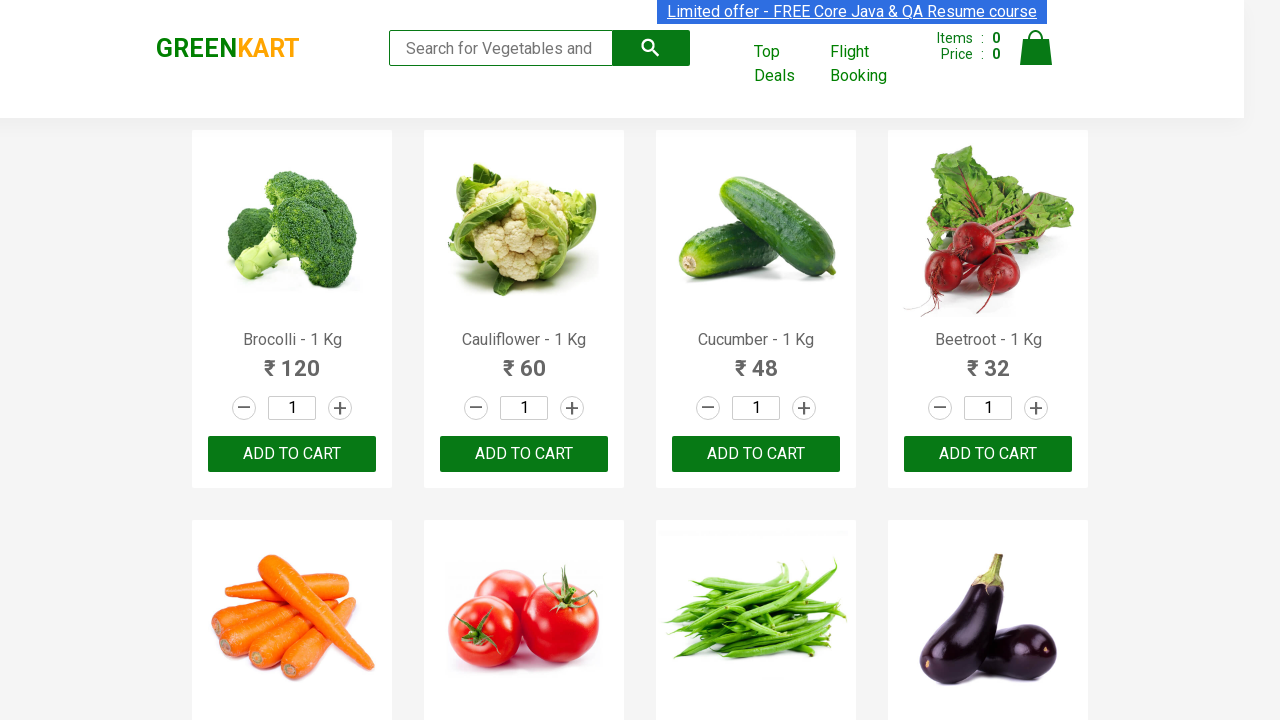

New window loaded and ready
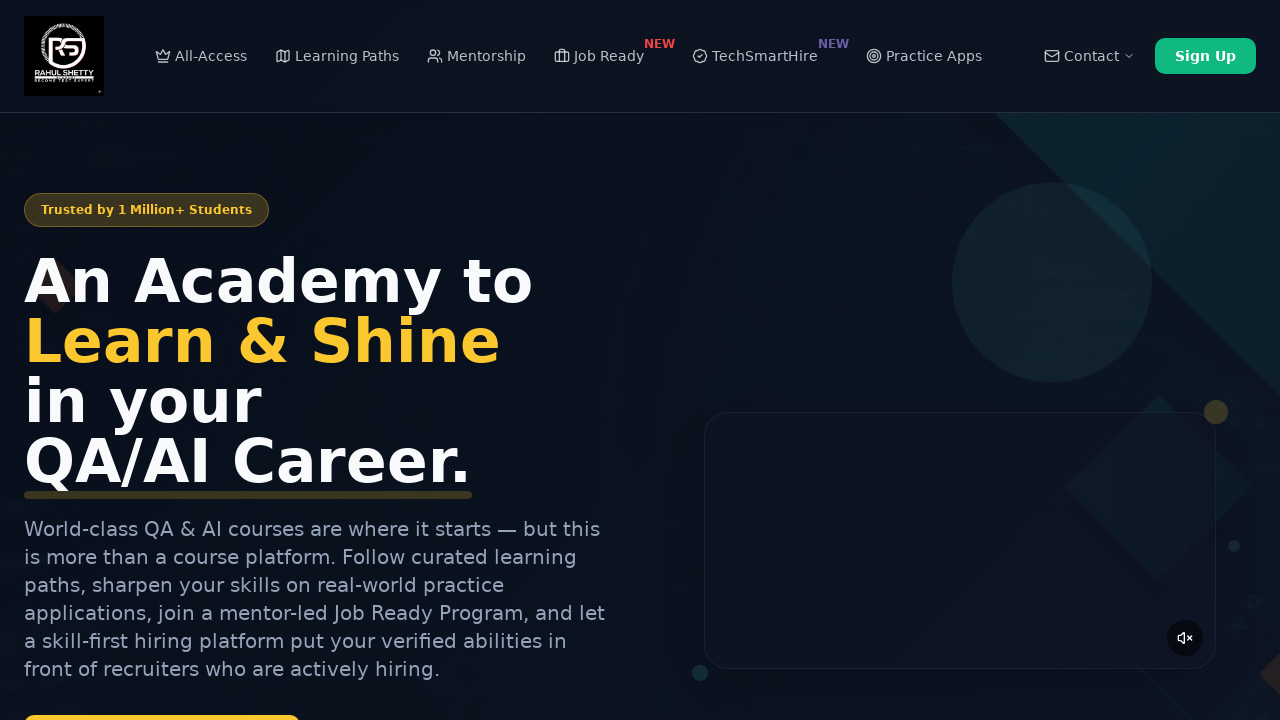

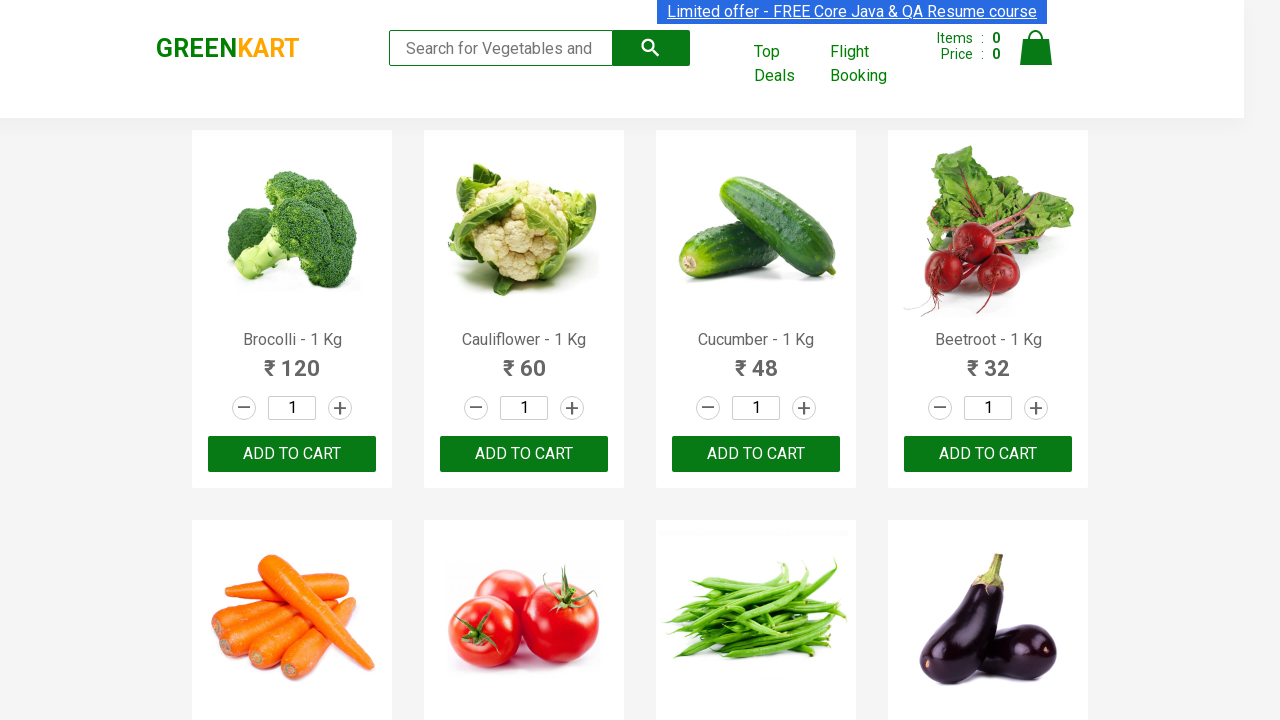